Tests adding specific products (Beetroot and Cucumber) to cart on a practice e-commerce site by iterating through product listings and clicking add buttons for matching items

Starting URL: https://rahulshettyacademy.com/seleniumPractise/

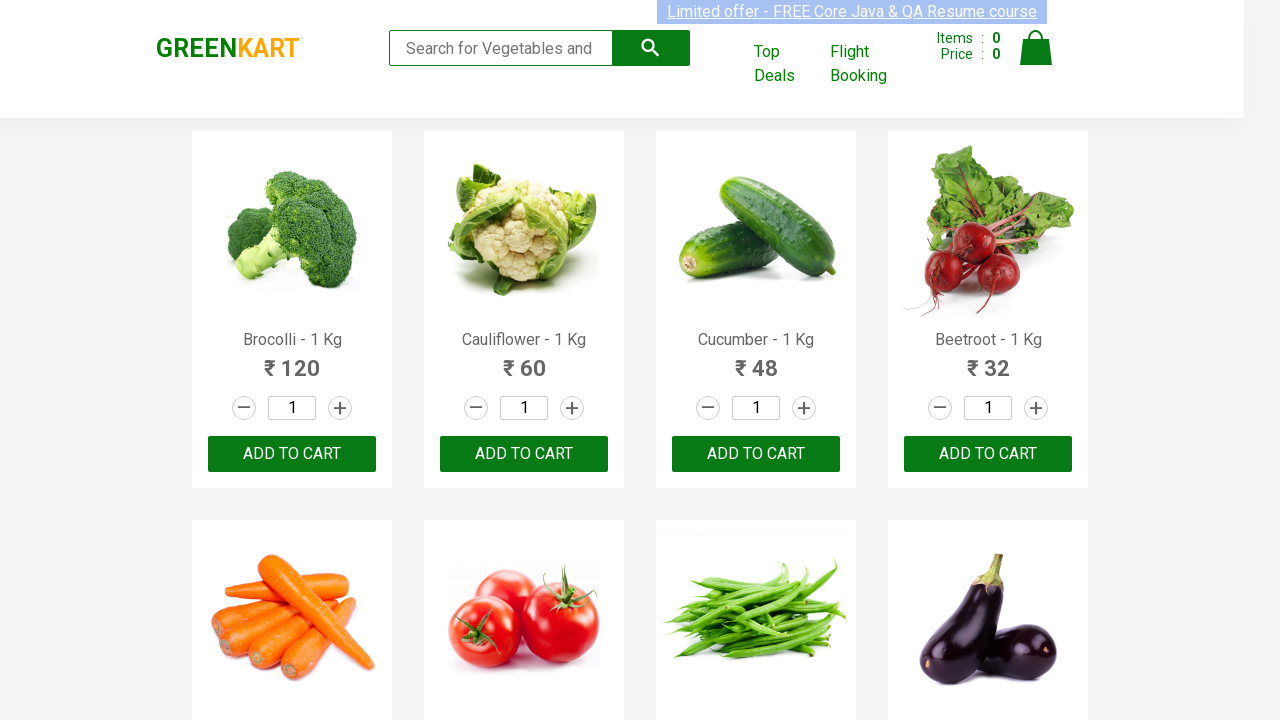

Waited for product listings to load
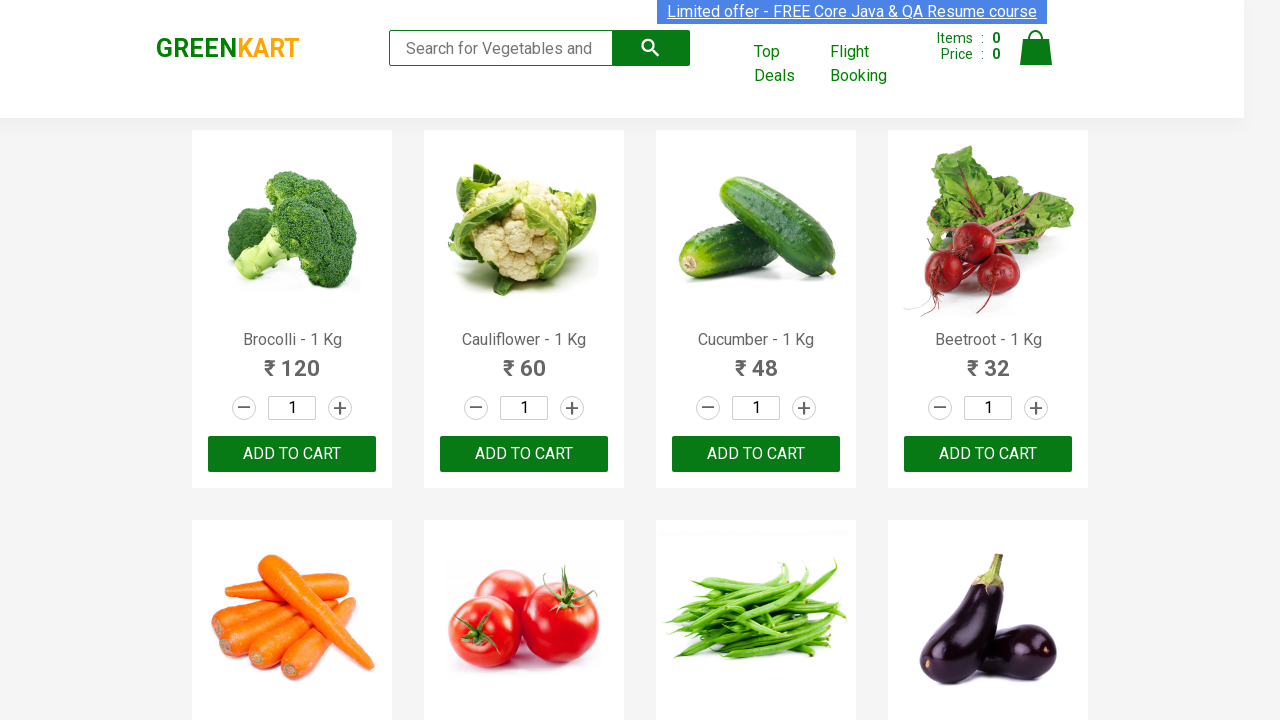

Retrieved all product name elements
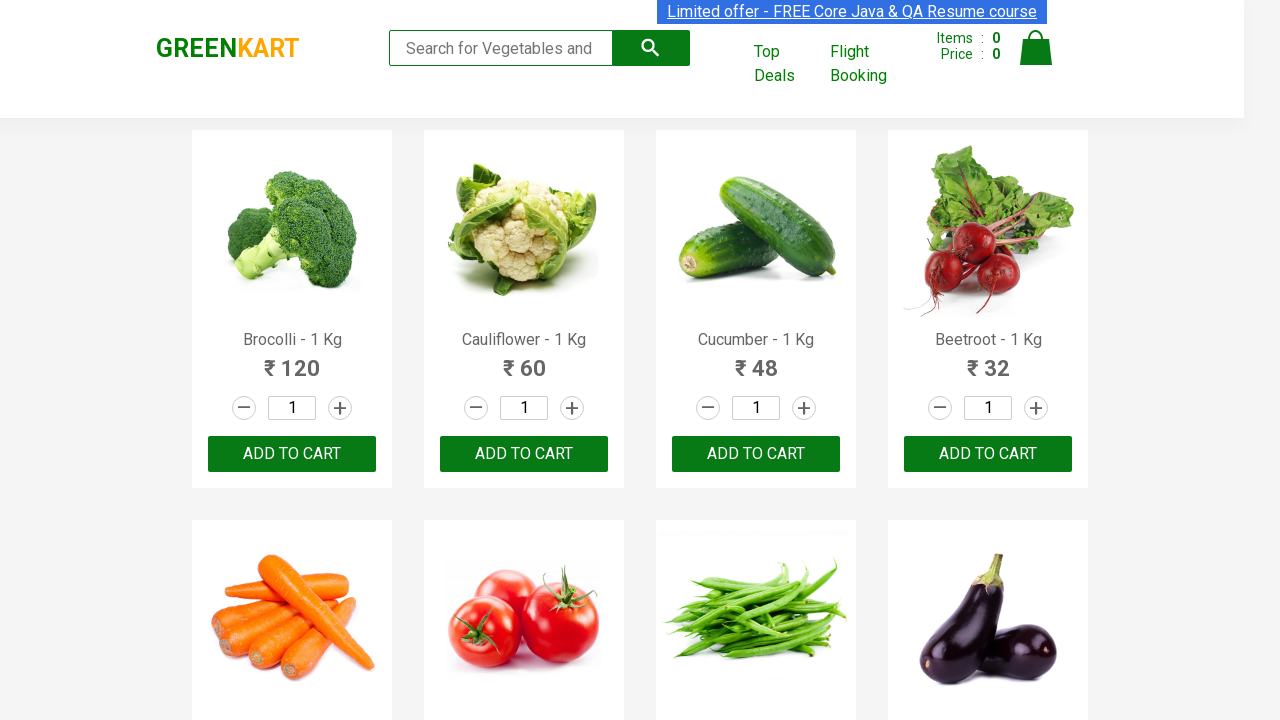

Added 'Cucumber' to cart (item 1 of 2)
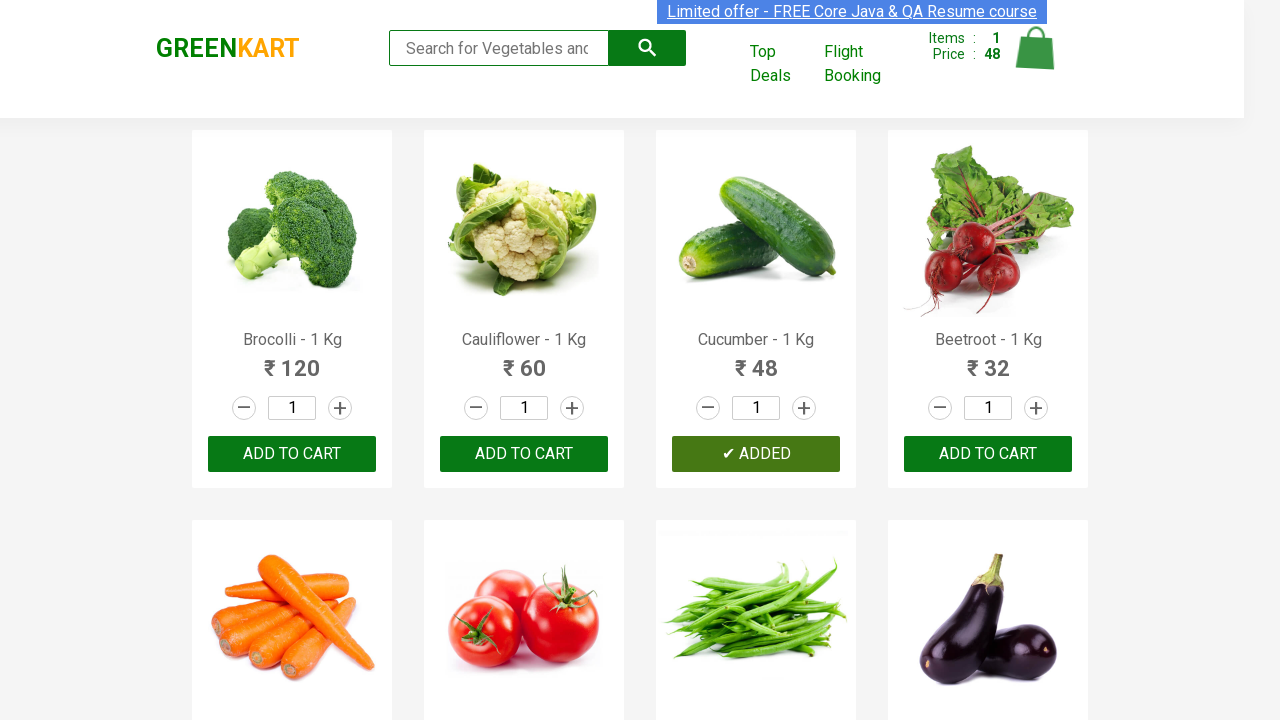

Added 'Beetroot' to cart (item 2 of 2)
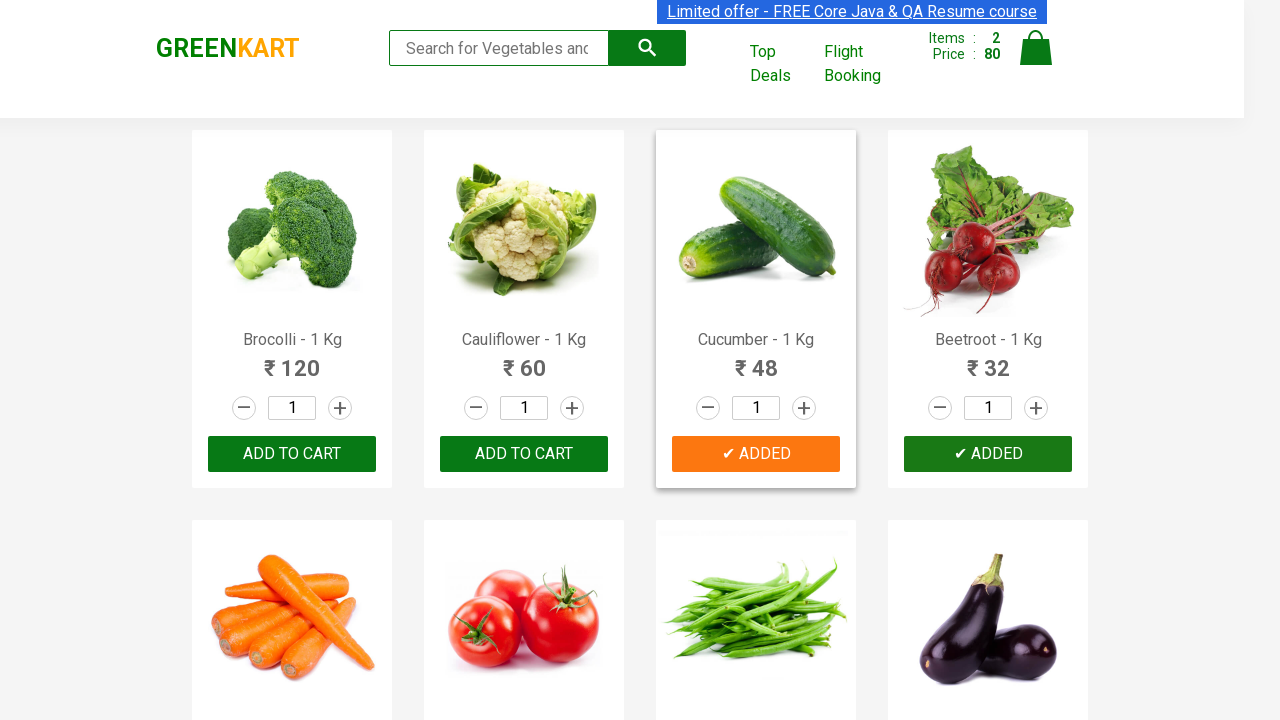

Cart updated after adding both Beetroot and Cucumber
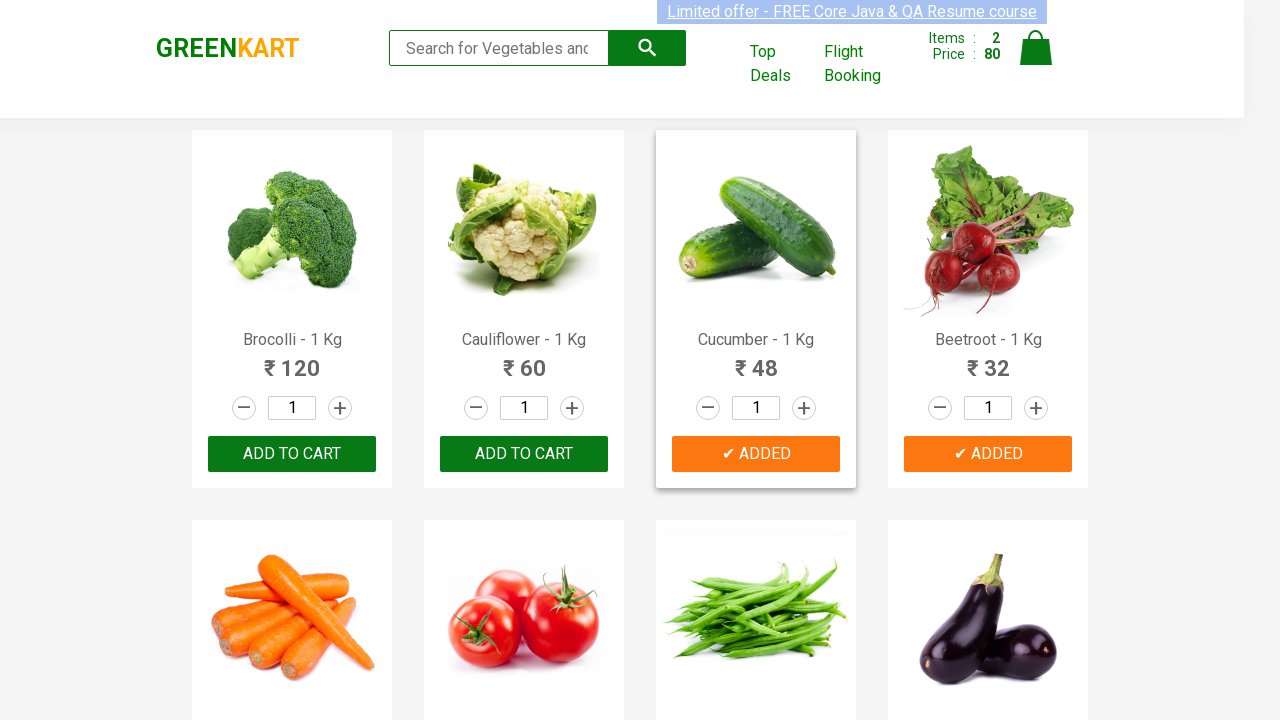

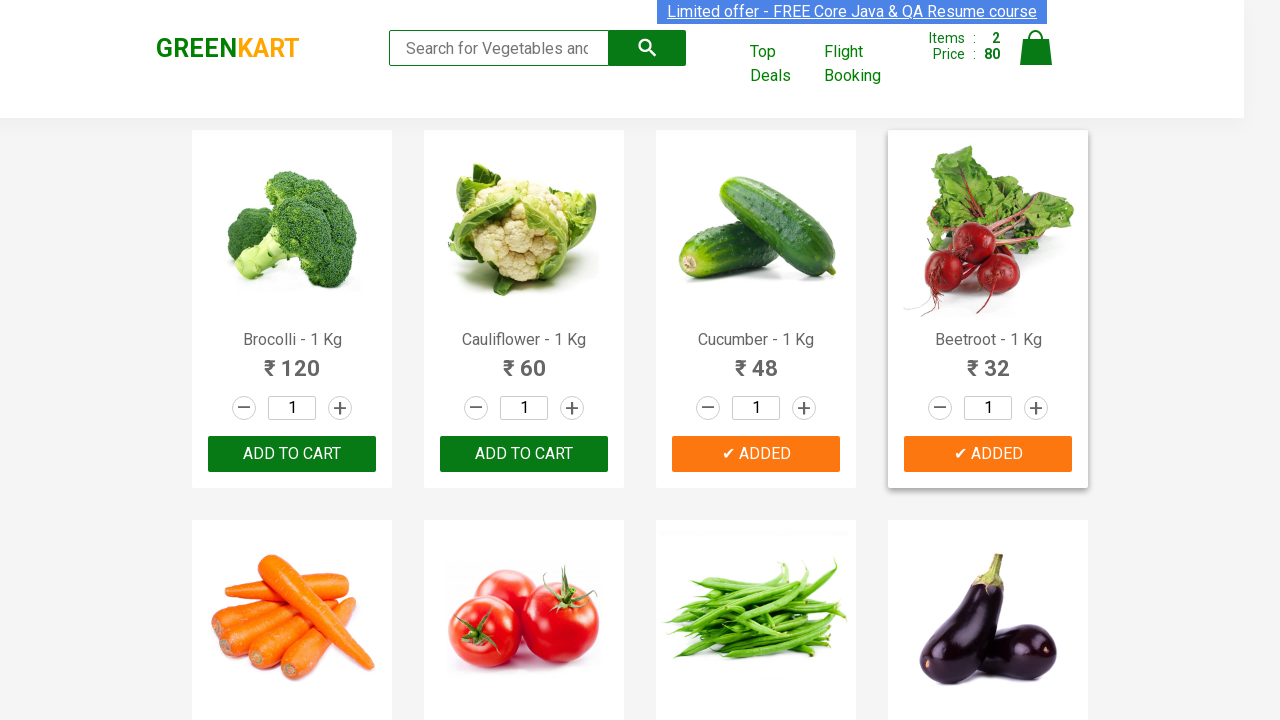